Tests clicking the "No Content" link and verifying the response message

Starting URL: https://demoqa.com/links

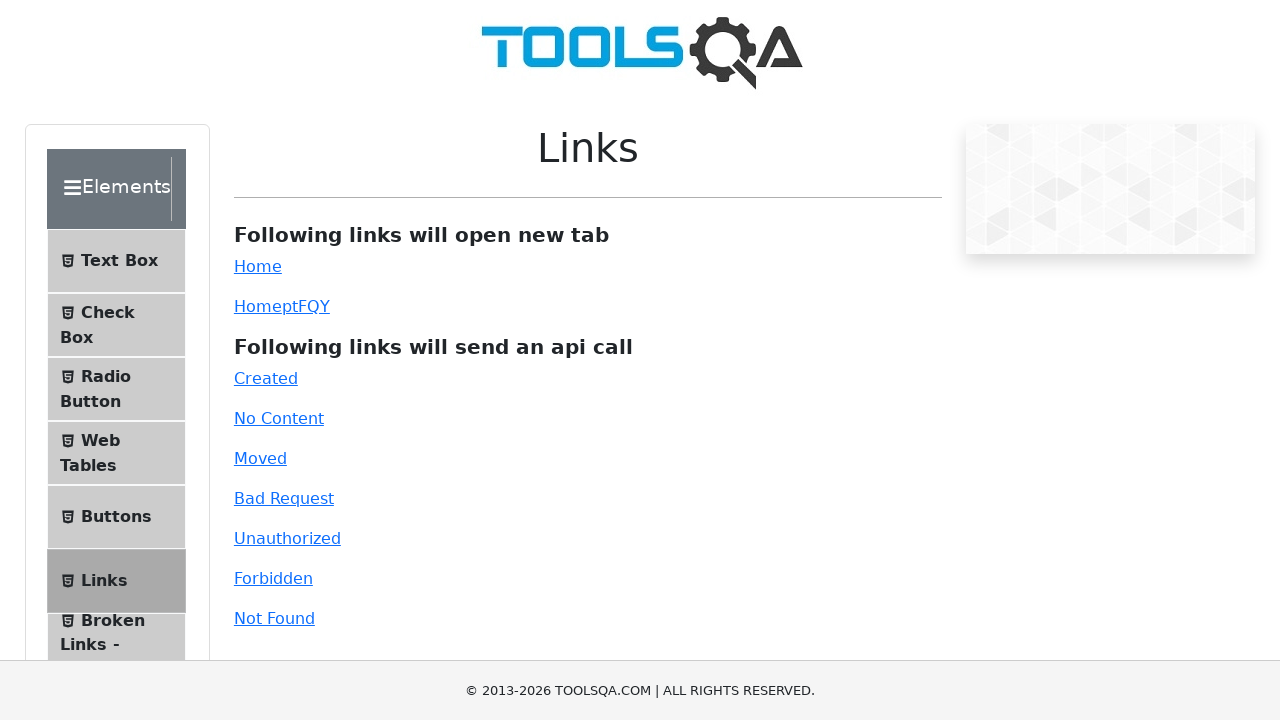

Scrolled 'No Content' link into view
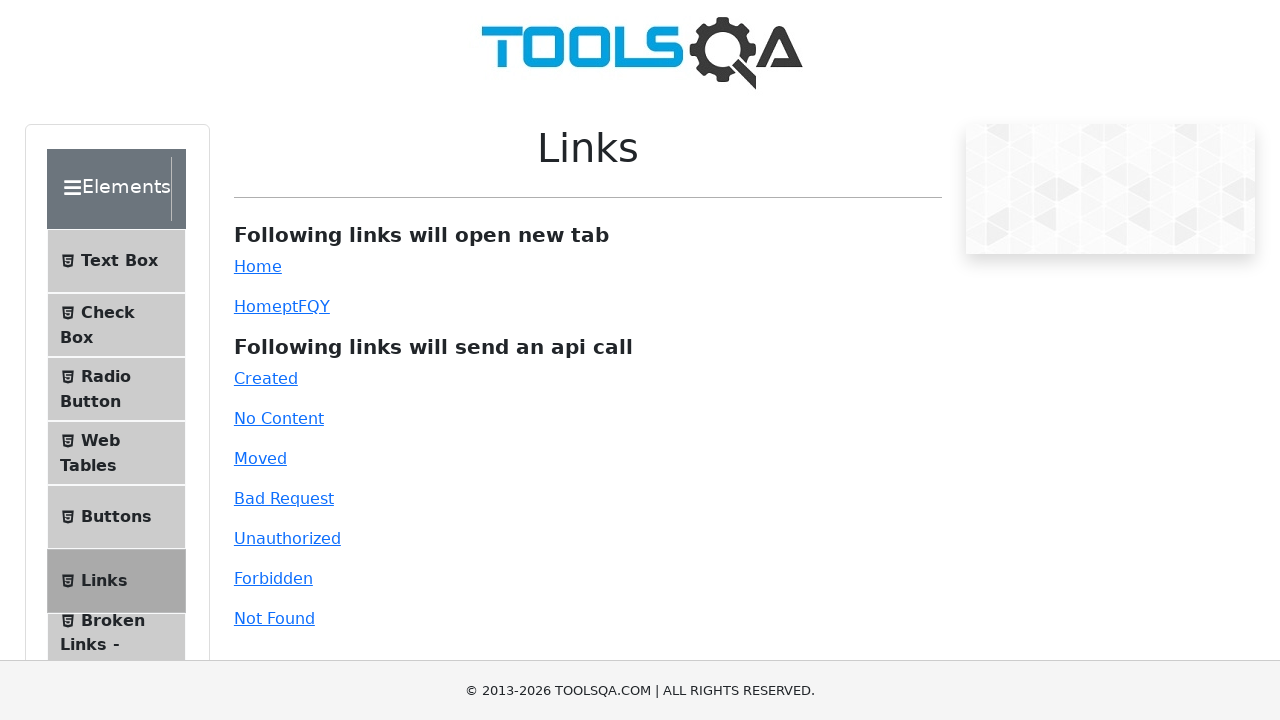

Clicked the 'No Content' link at (279, 418) on #no-content
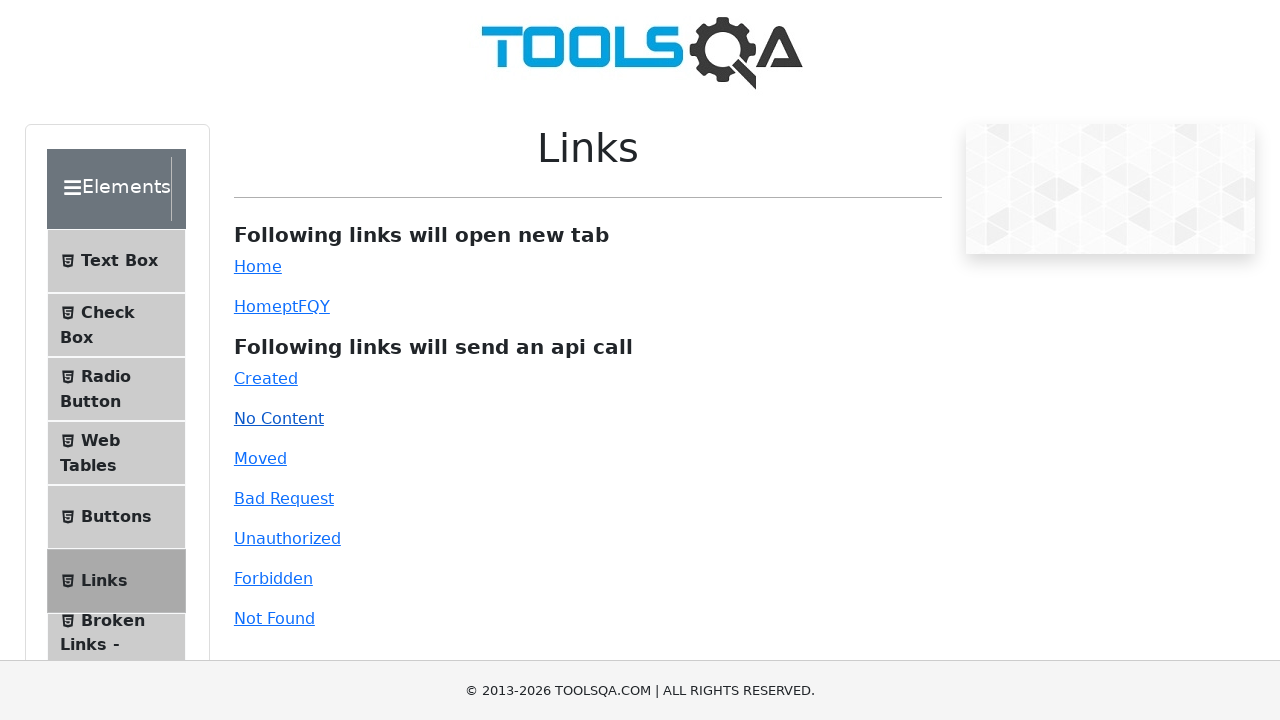

Link response message appeared
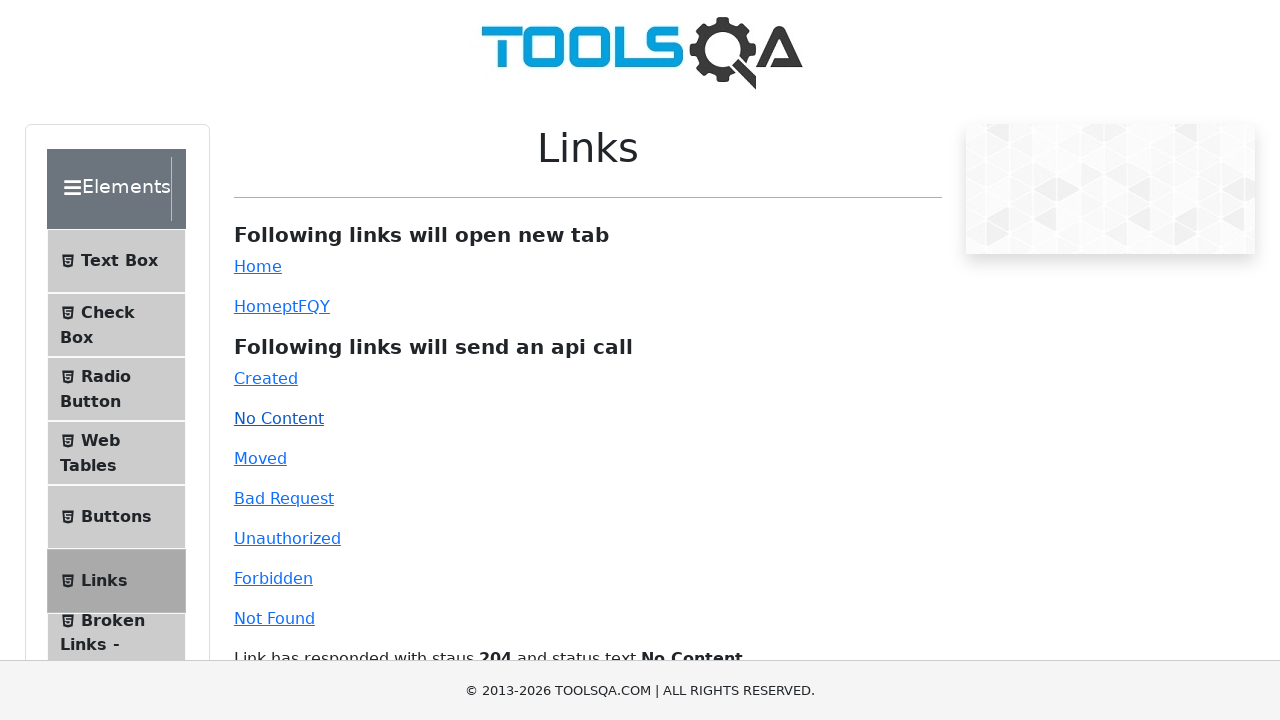

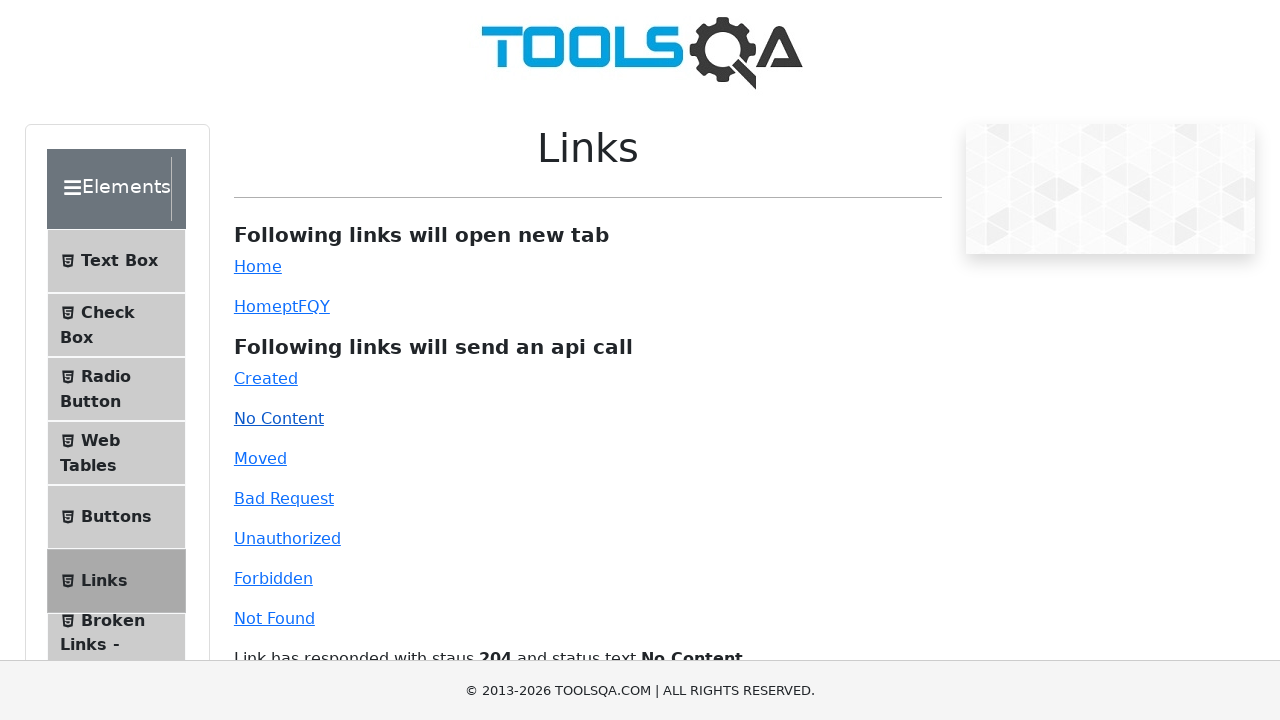